Tests navigation through multiple browser windows by clicking on TimeTable link, switching to new window, and returning to main window

Starting URL: https://www.apsrtconline.in/

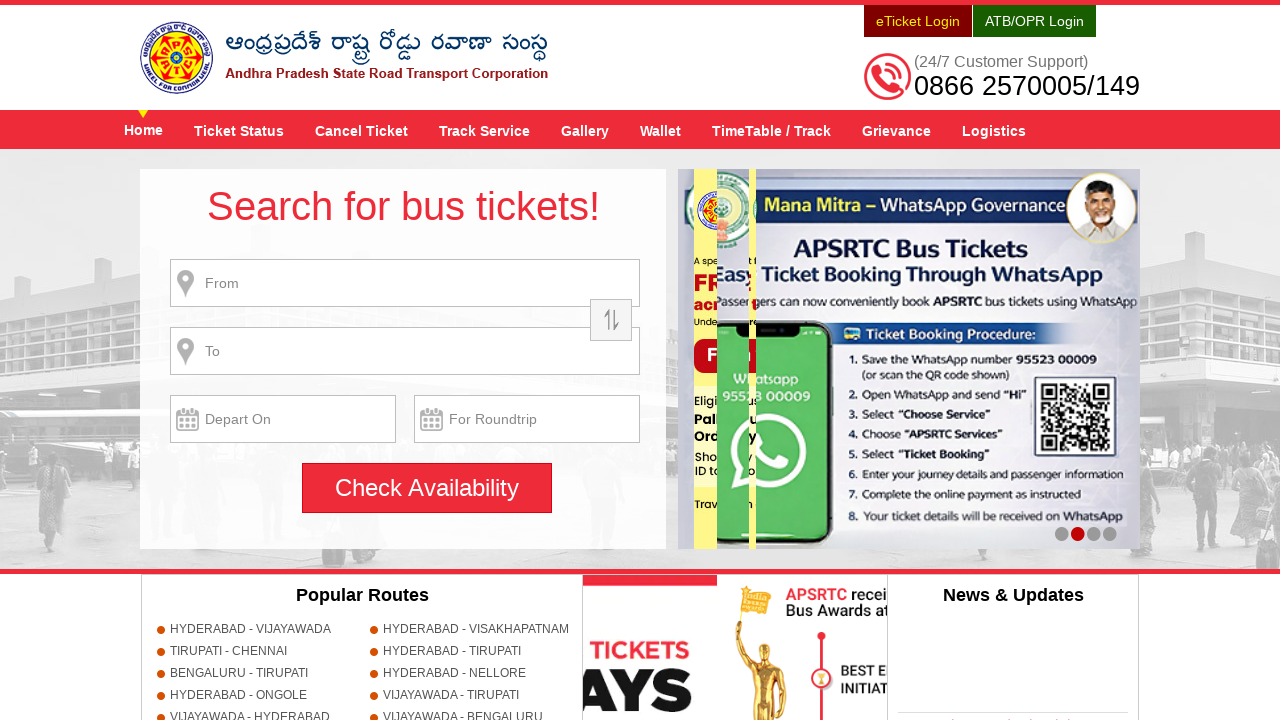

Clicked on TimeTable / Track link at (772, 130) on a[title='TimeTable / Track']
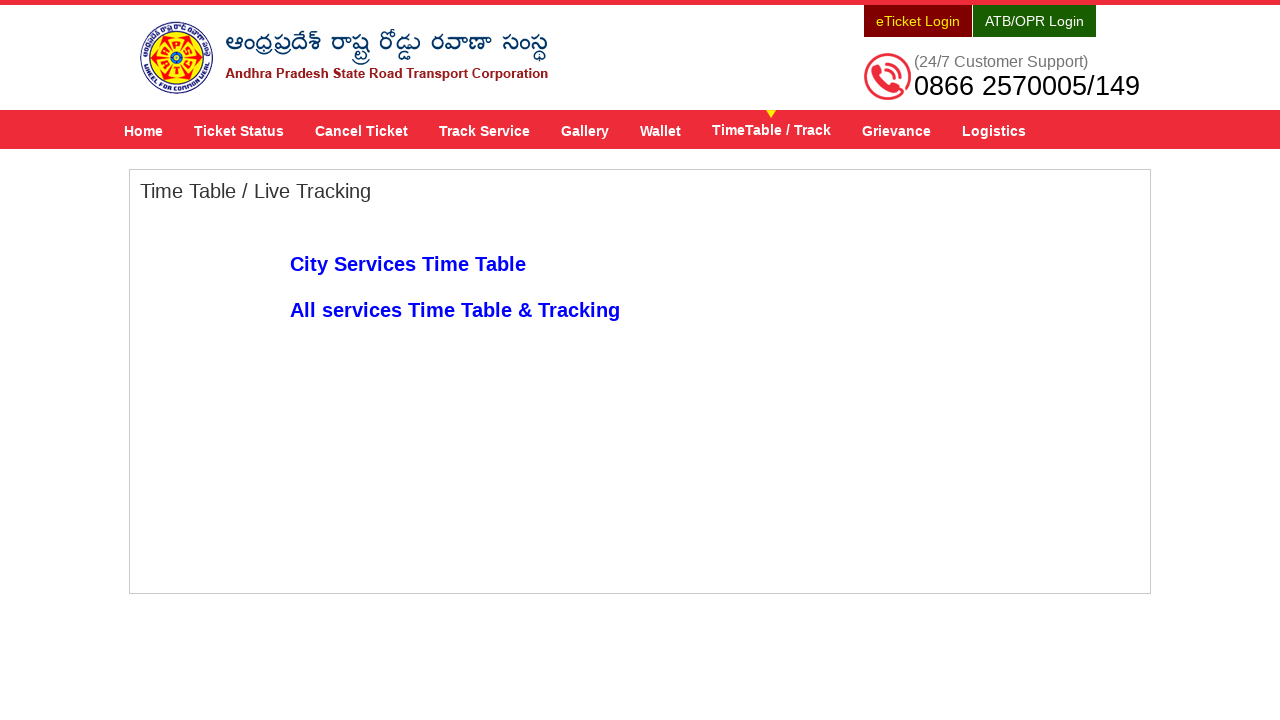

Clicked on All services Time Table & Tracking link at (455, 310) on a:text('All services Time Table & Tracking')
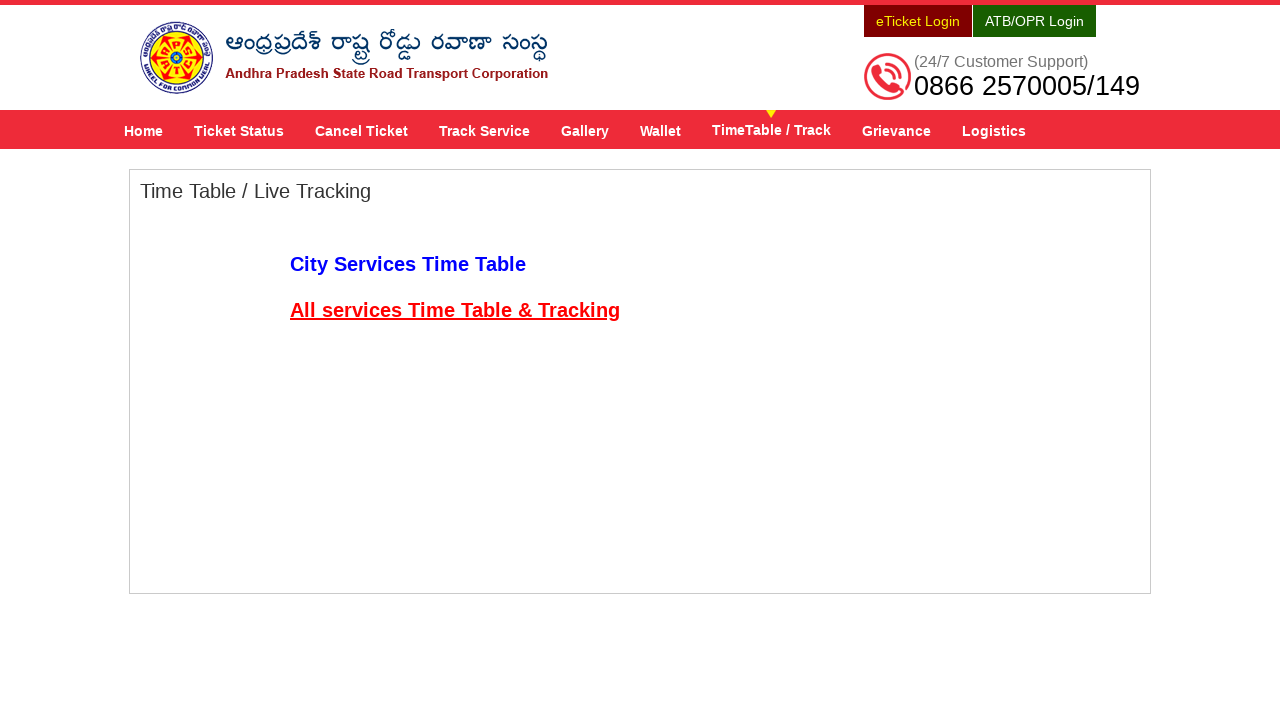

New window opened
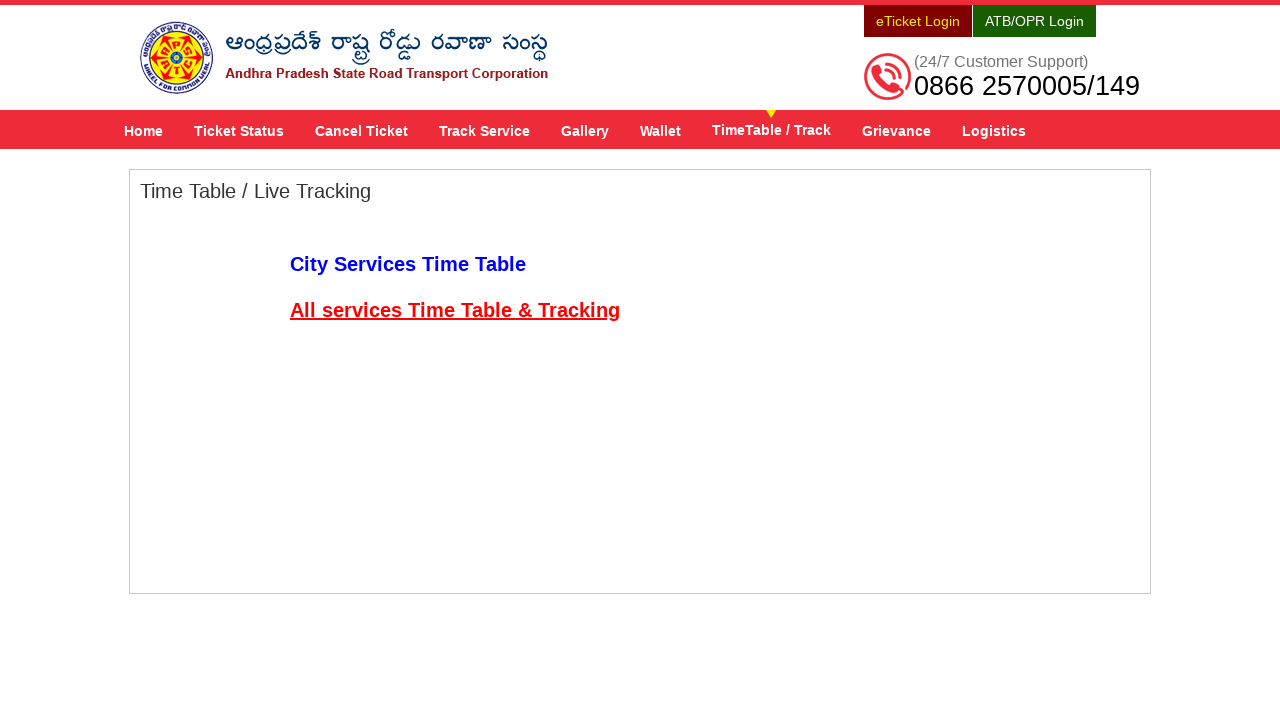

New window loaded completely
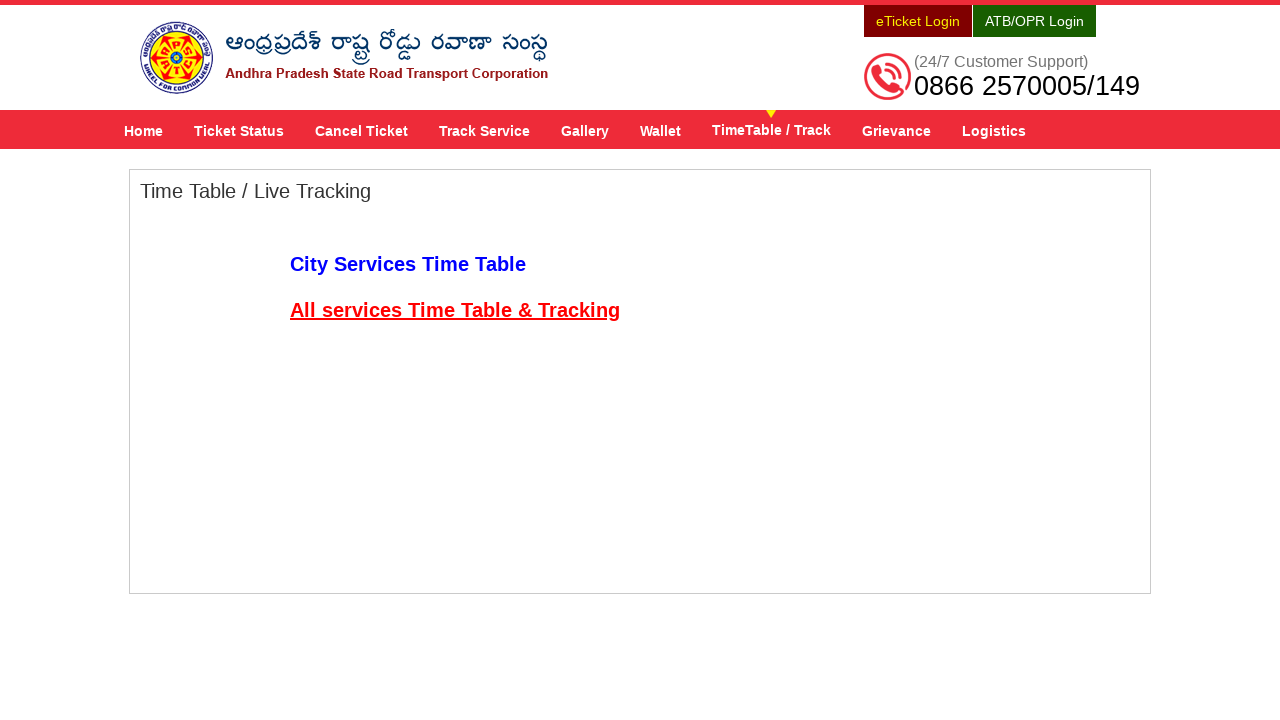

Switched back to main window
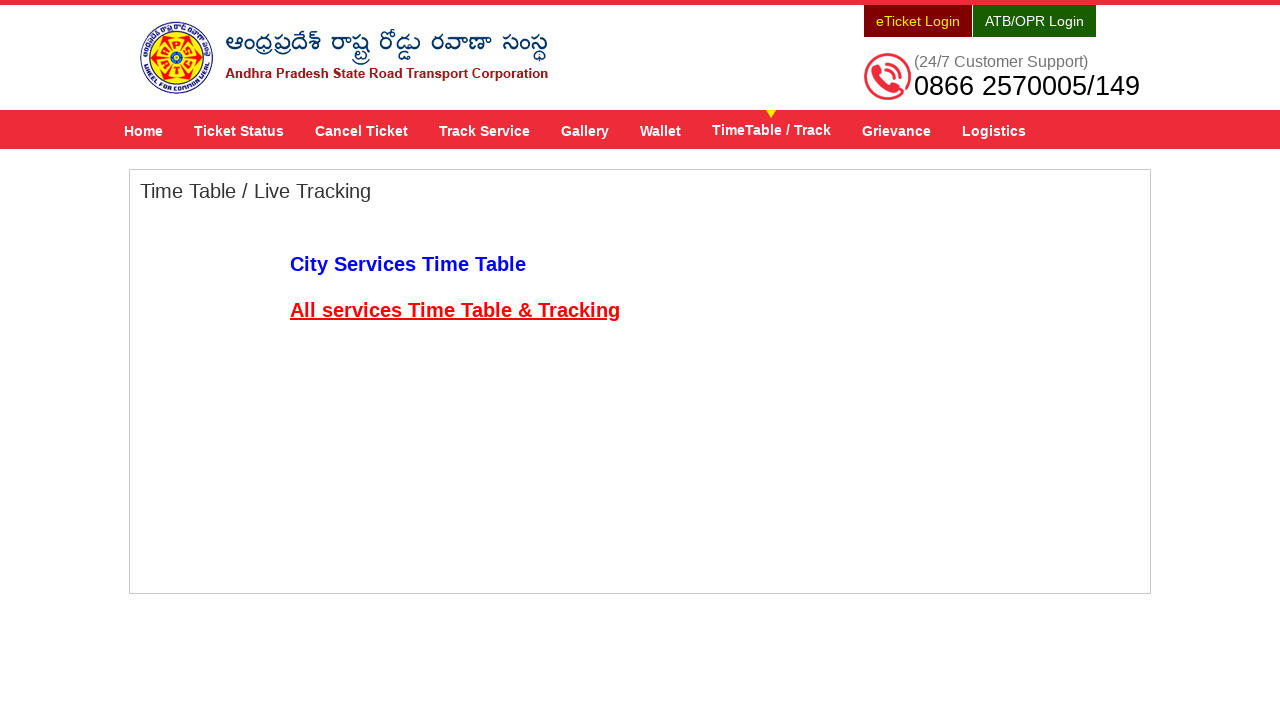

Clicked on Home link to return to main page at (144, 130) on a[title='Home']
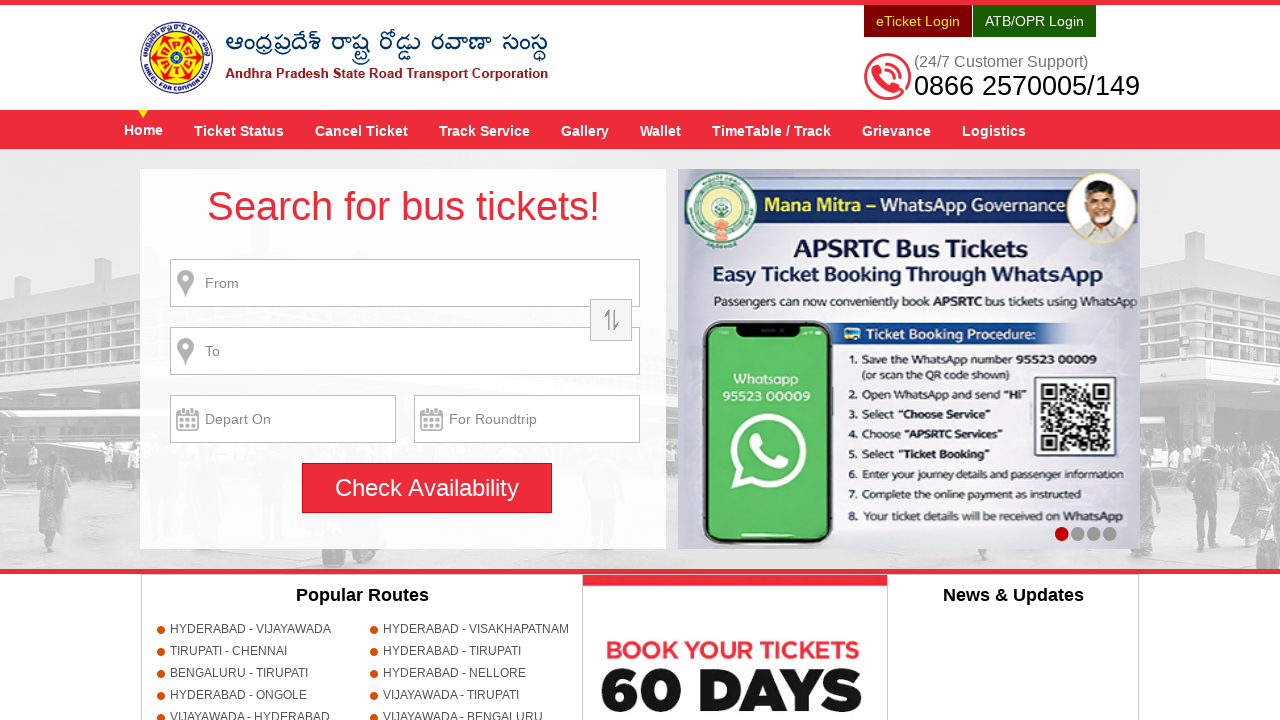

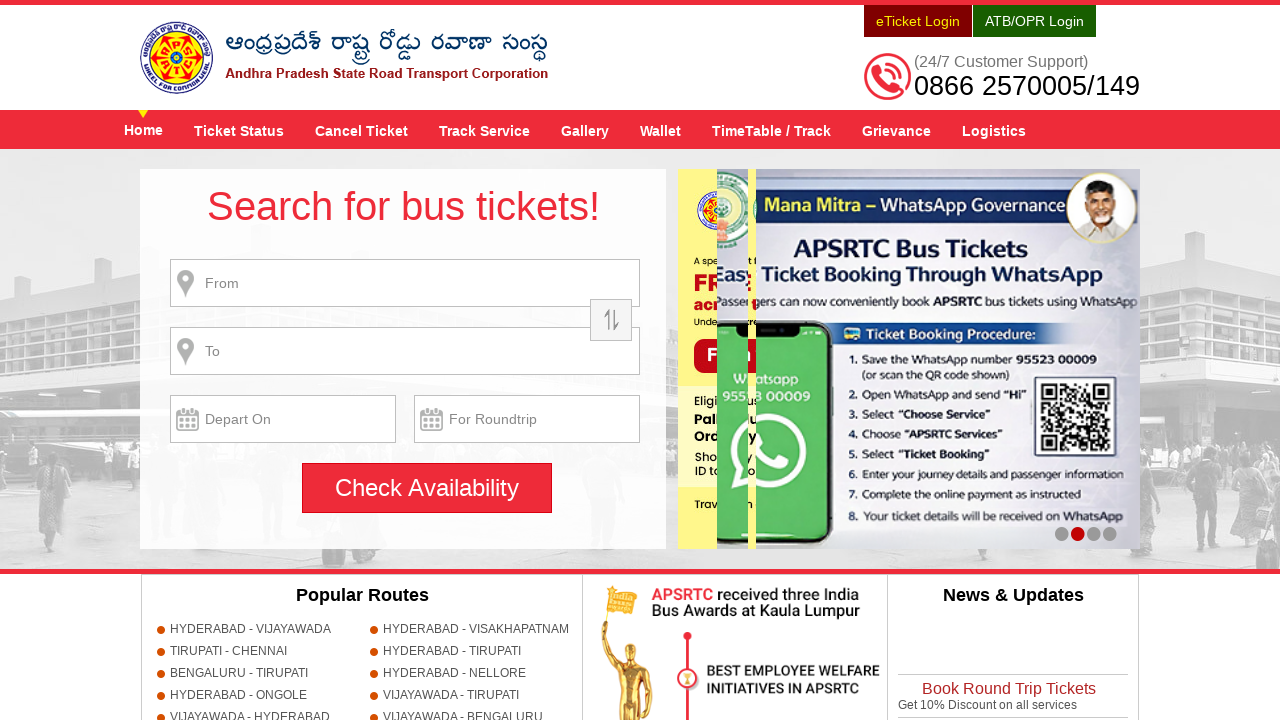